Tests interaction with an iframe by clicking a lifetime access link within the embedded courses iframe

Starting URL: https://rahulshettyacademy.com/AutomationPractice/

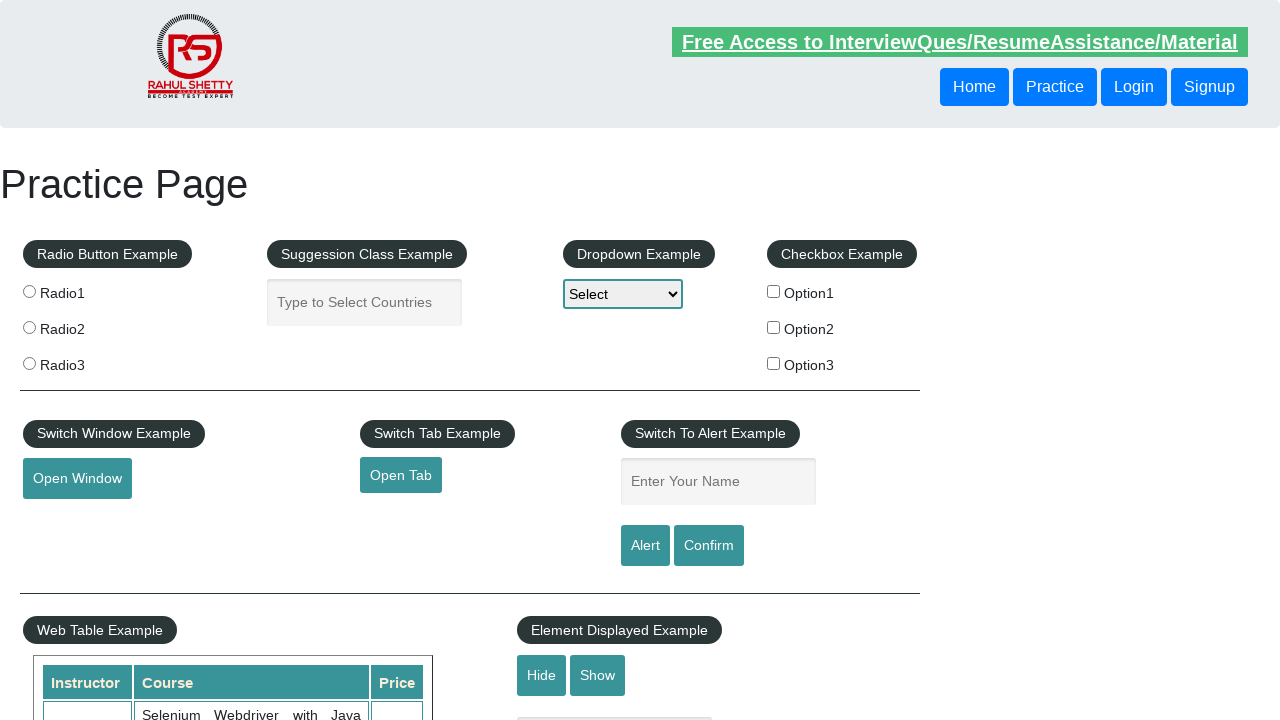

Located the courses iframe element
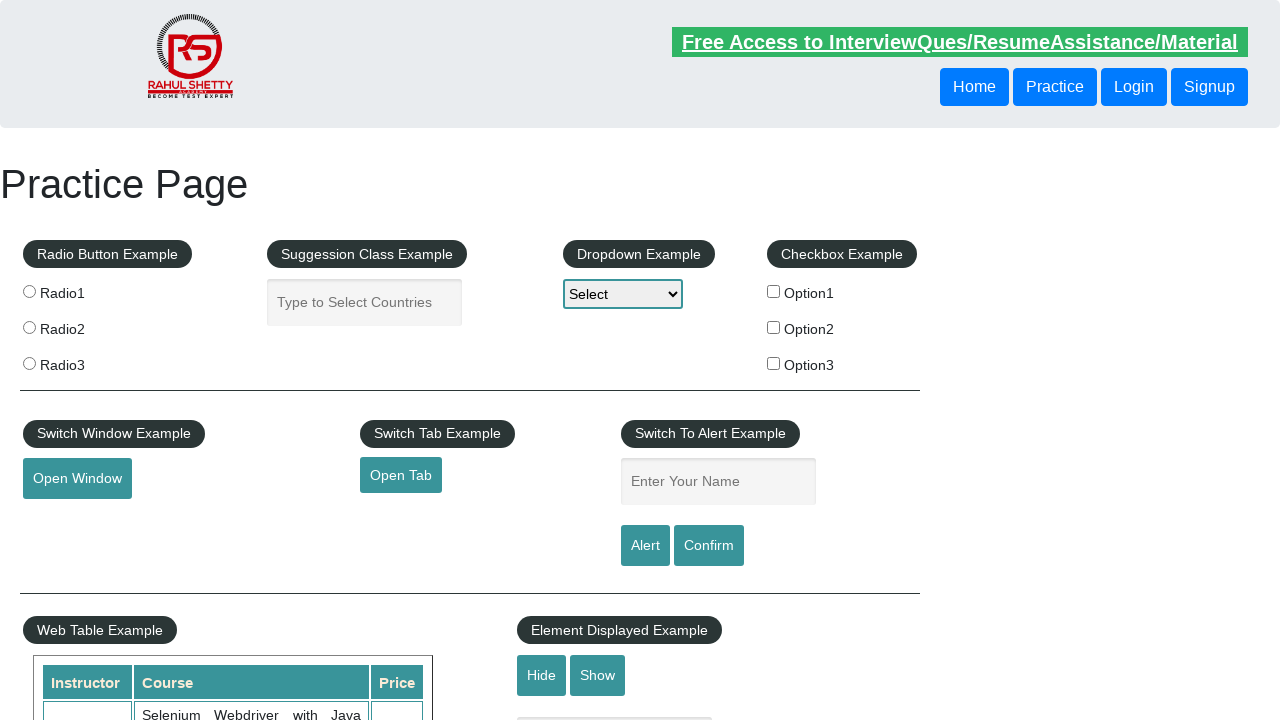

Clicked the lifetime access link within the iframe at (307, 360) on #courses-iframe >> internal:control=enter-frame >> li a[href*='lifetime-access']
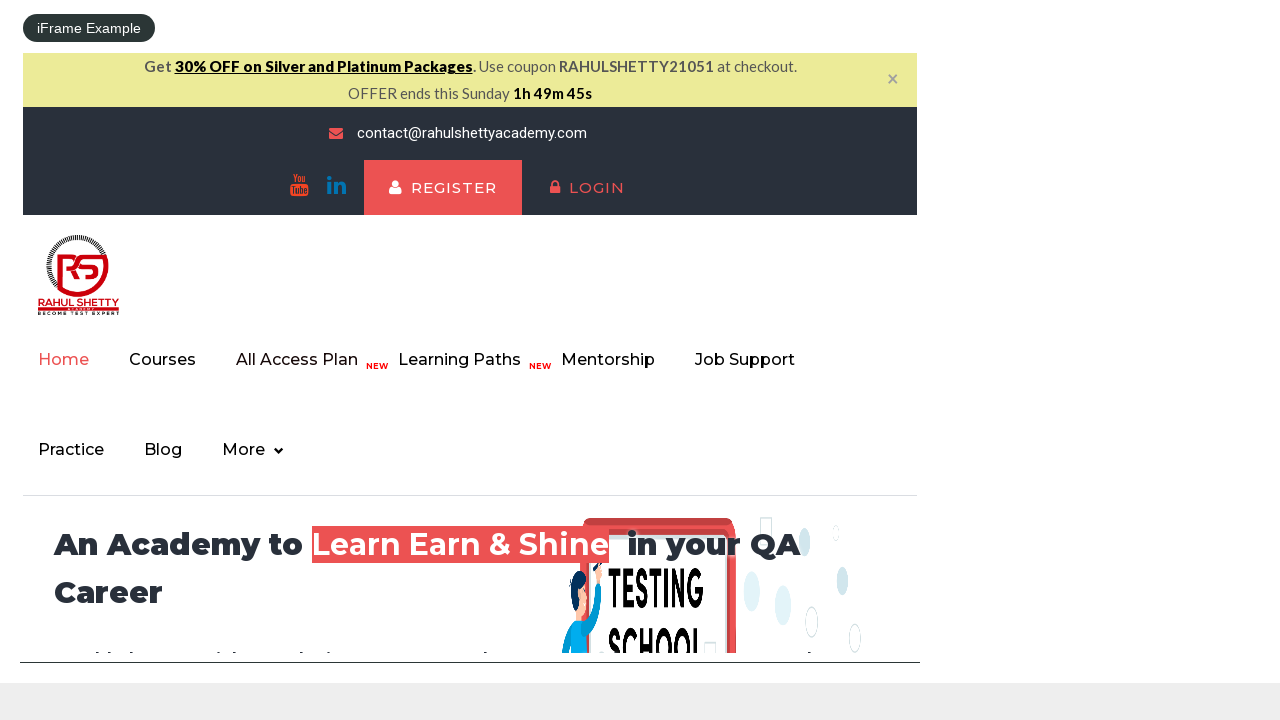

Subscriber count element became visible
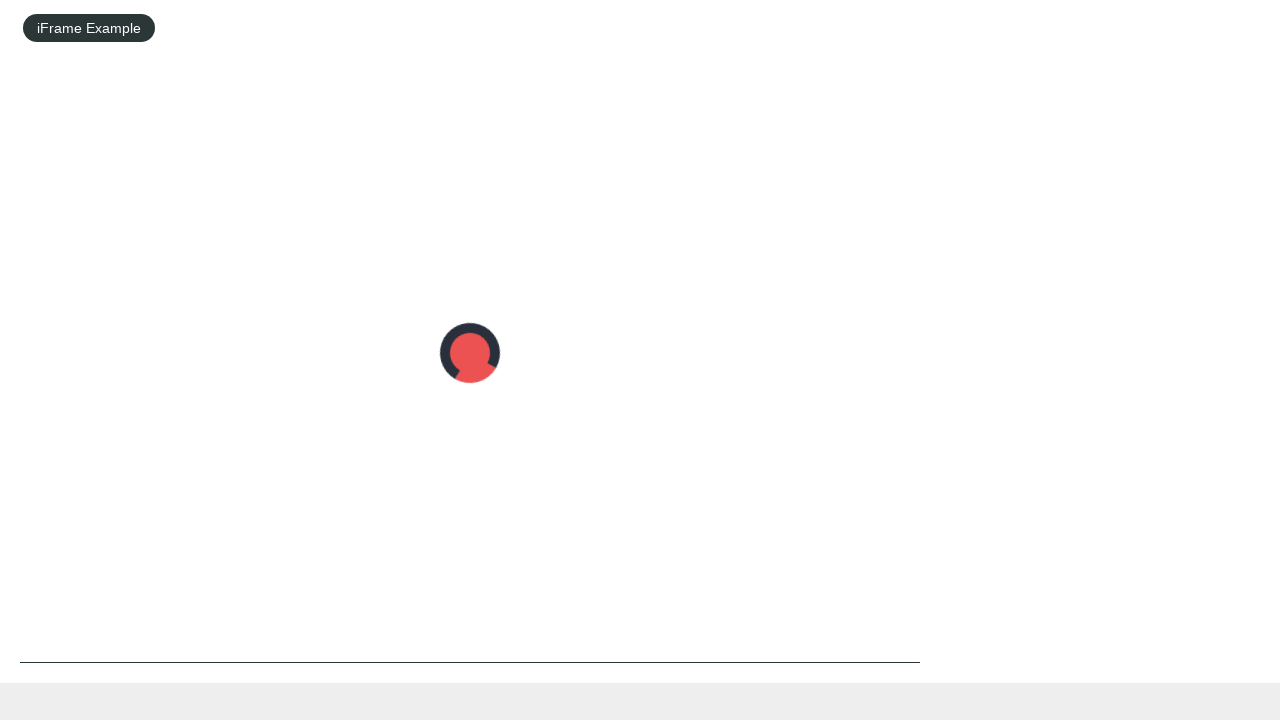

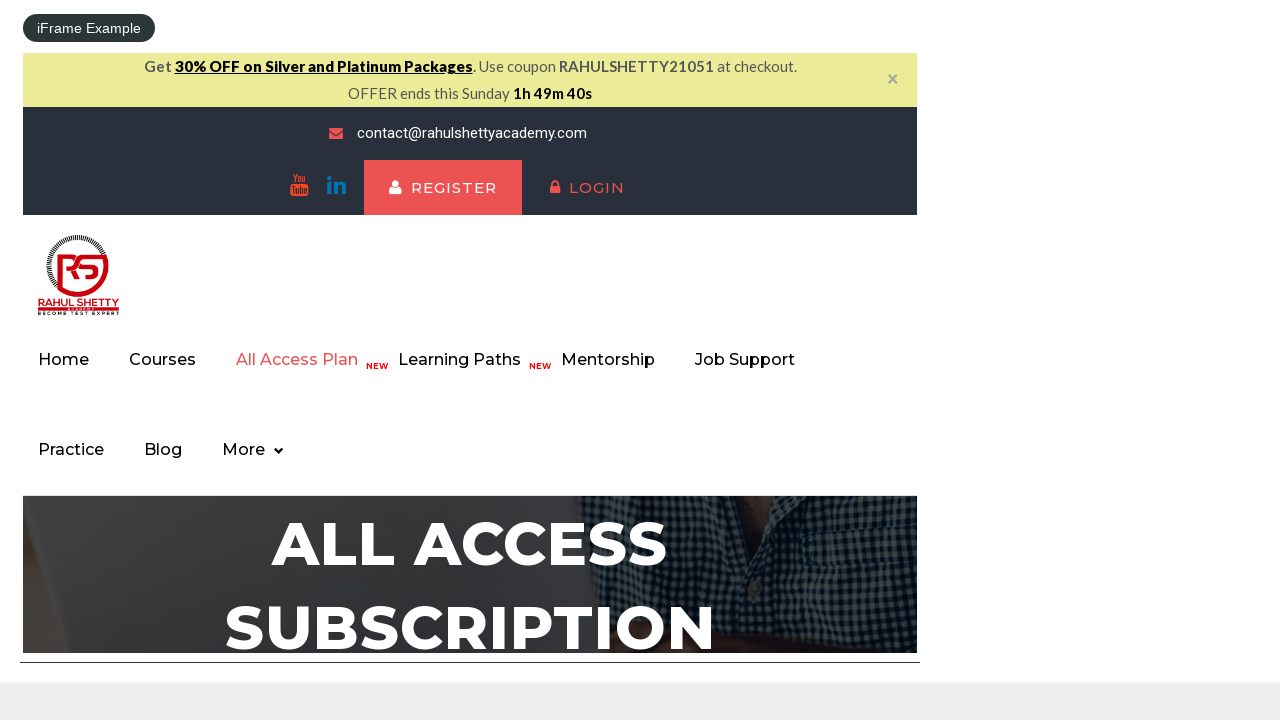